Tests JavaScript alert dismissal functionality by triggering a confirm alert and clicking Cancel, then verifying the result message

Starting URL: https://testcenter.techproeducation.com/index.php?page=javascript-alerts

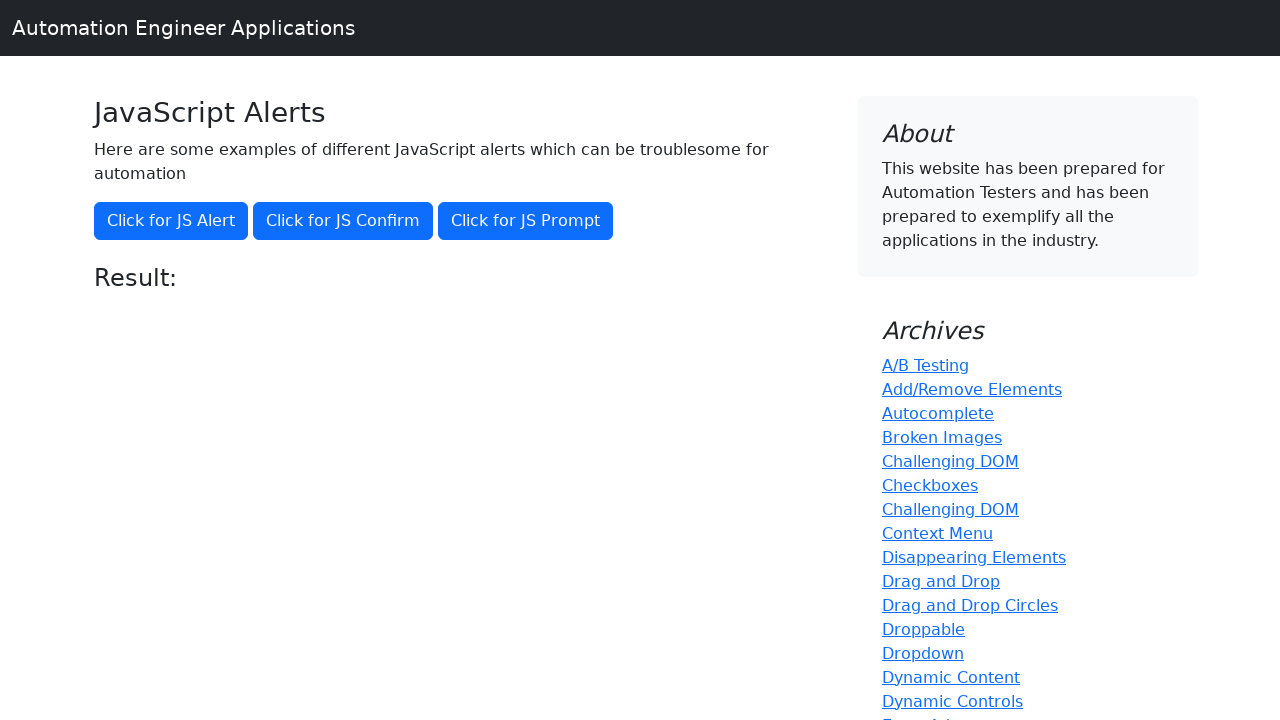

Clicked button to trigger confirm alert at (343, 221) on xpath=//*[@onclick ='jsConfirm()']
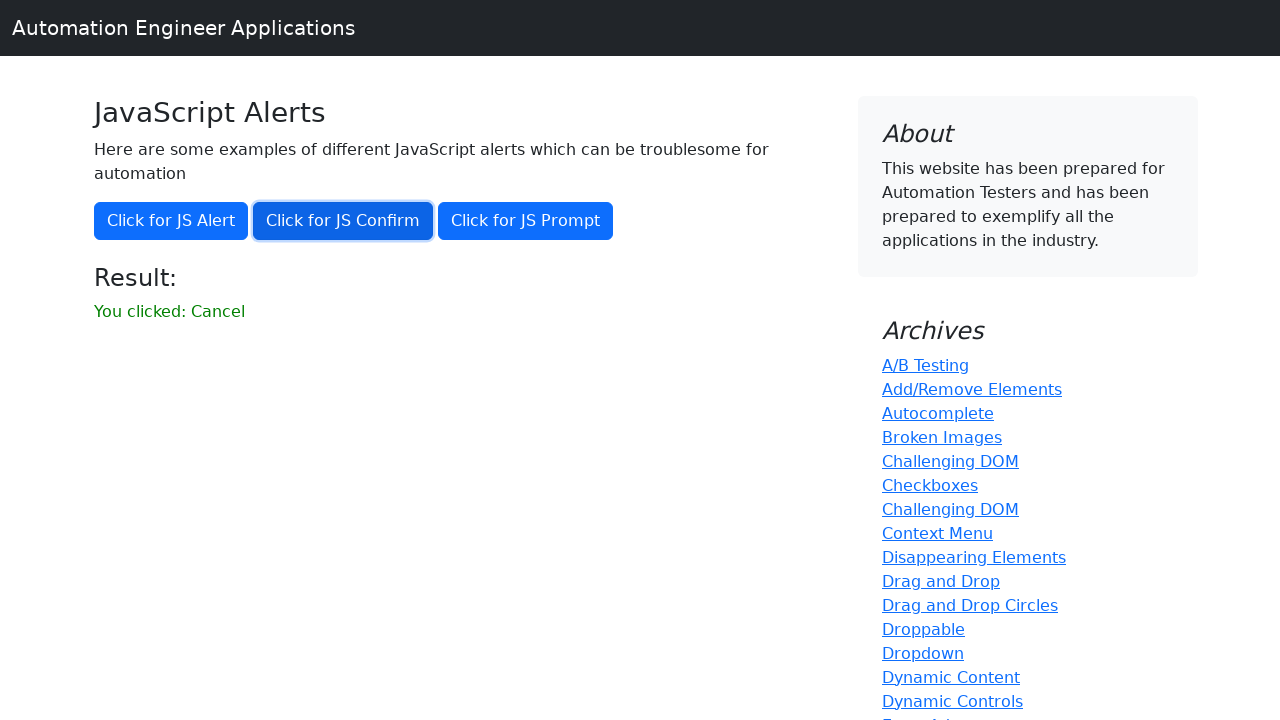

Set up dialog handler to dismiss alerts
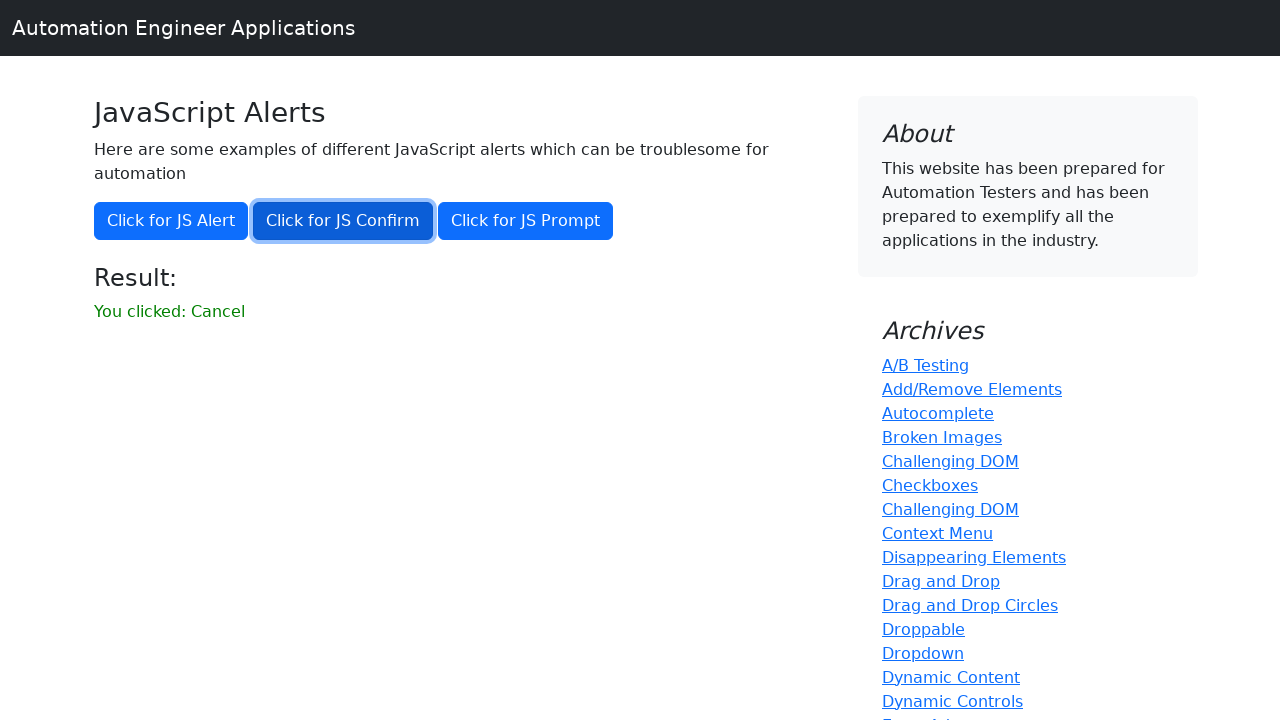

Clicked confirm button and dismissed the alert by clicking Cancel at (343, 221) on xpath=//*[@onclick ='jsConfirm()']
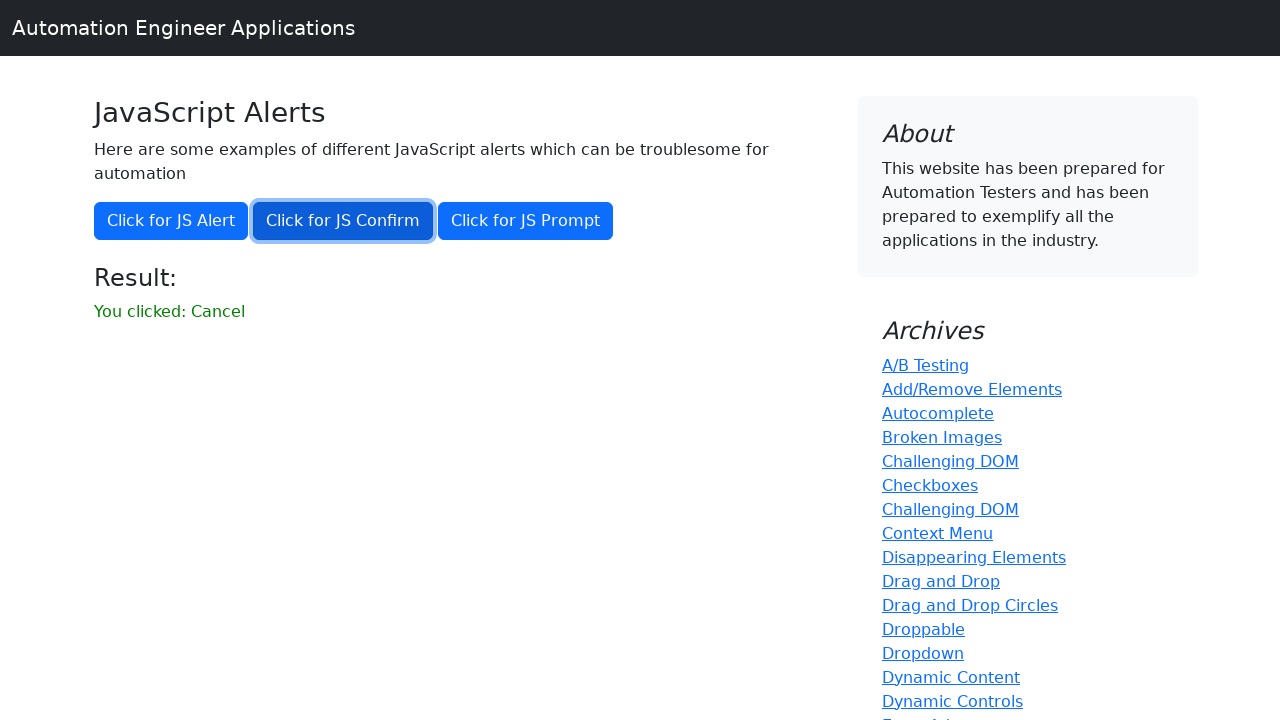

Retrieved result text from page
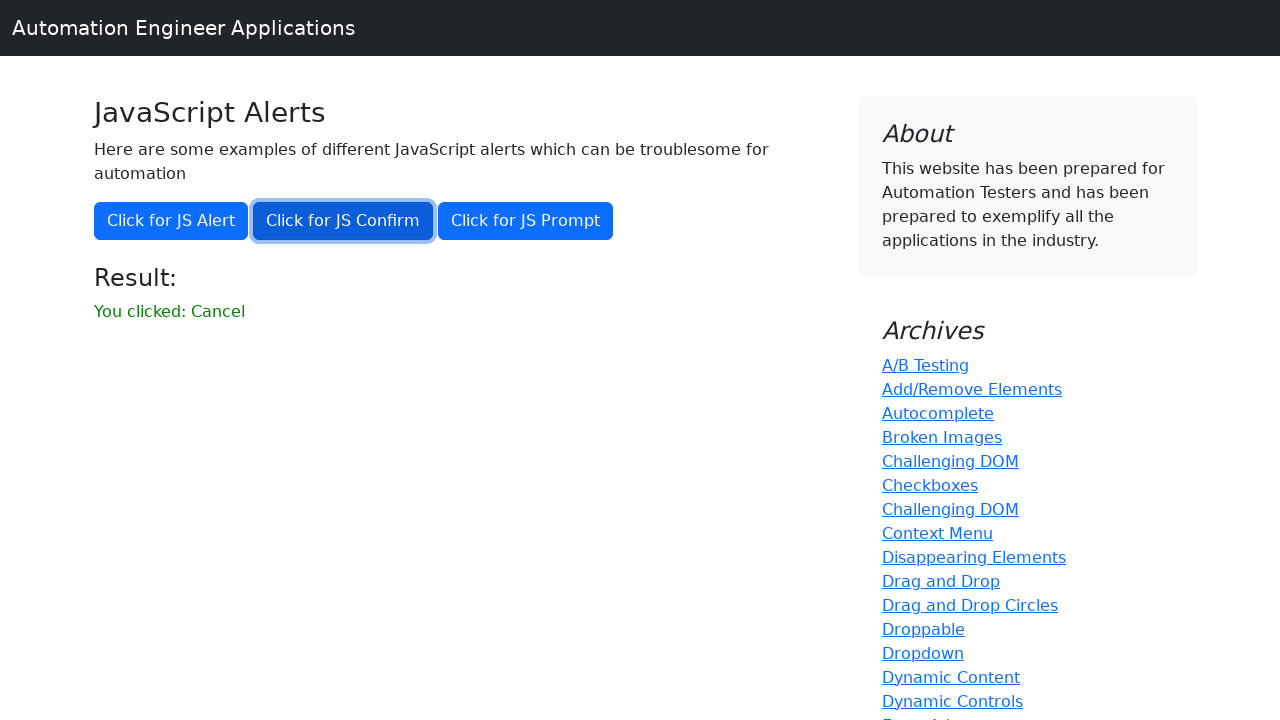

Verified result message shows 'You clicked: Cancel'
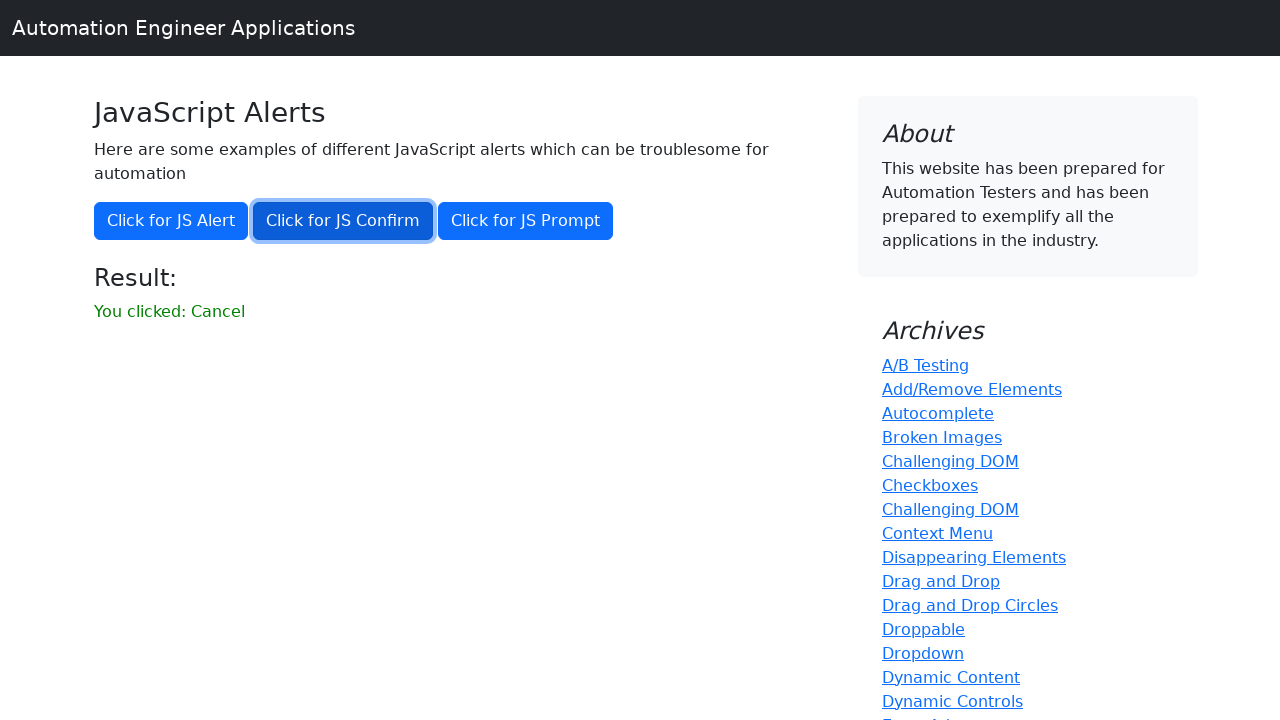

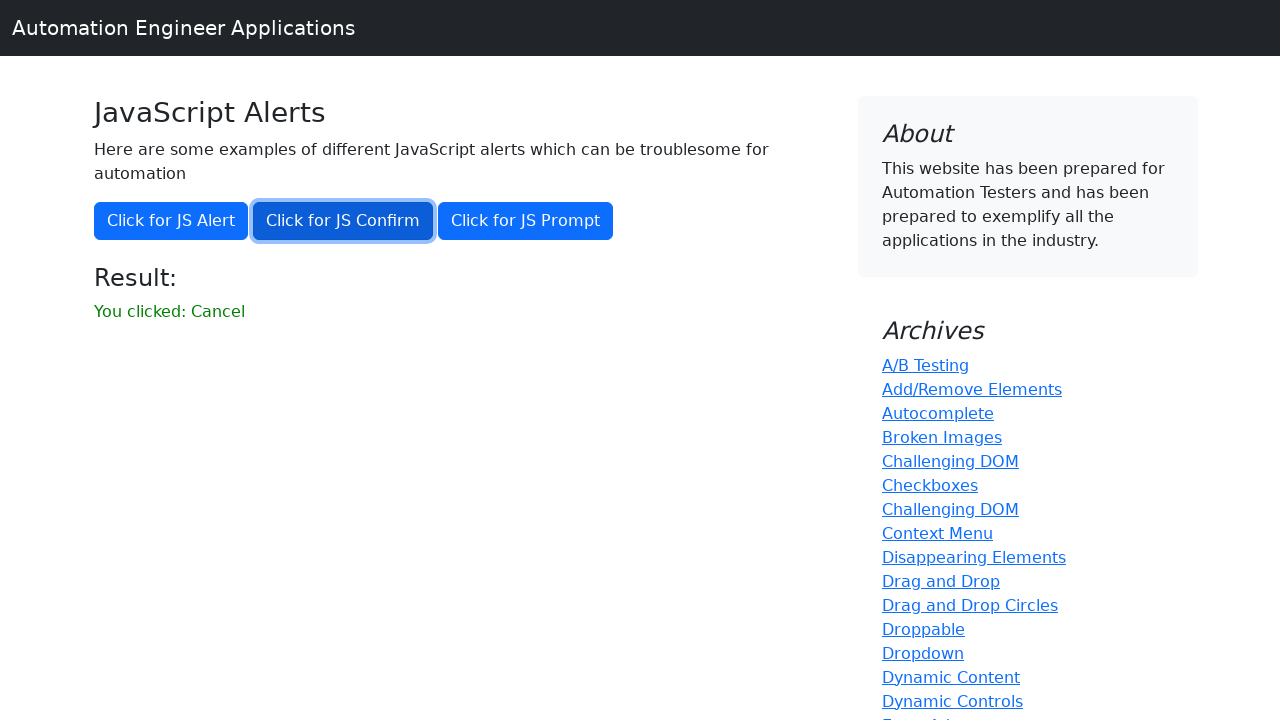